Tests keyboard input by sending key presses to an input field and verifying the result

Starting URL: https://the-internet.herokuapp.com

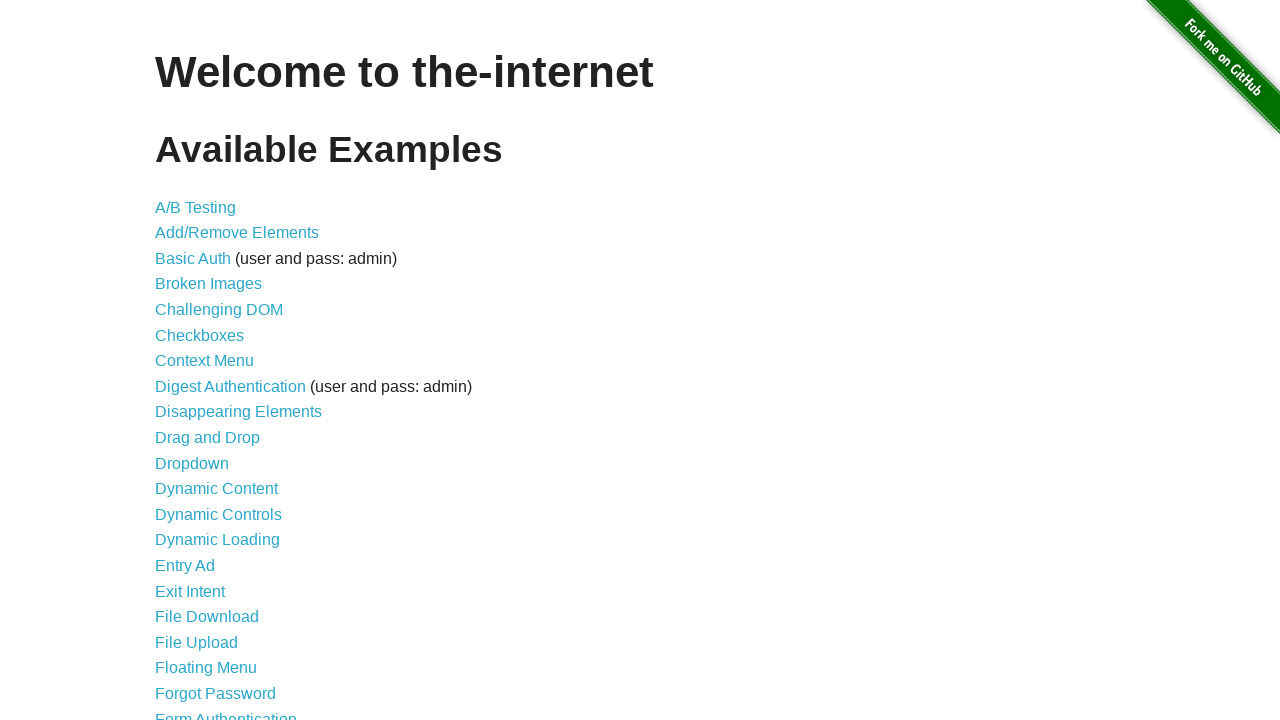

Clicked on Key Presses link at (200, 360) on text=Key Presses
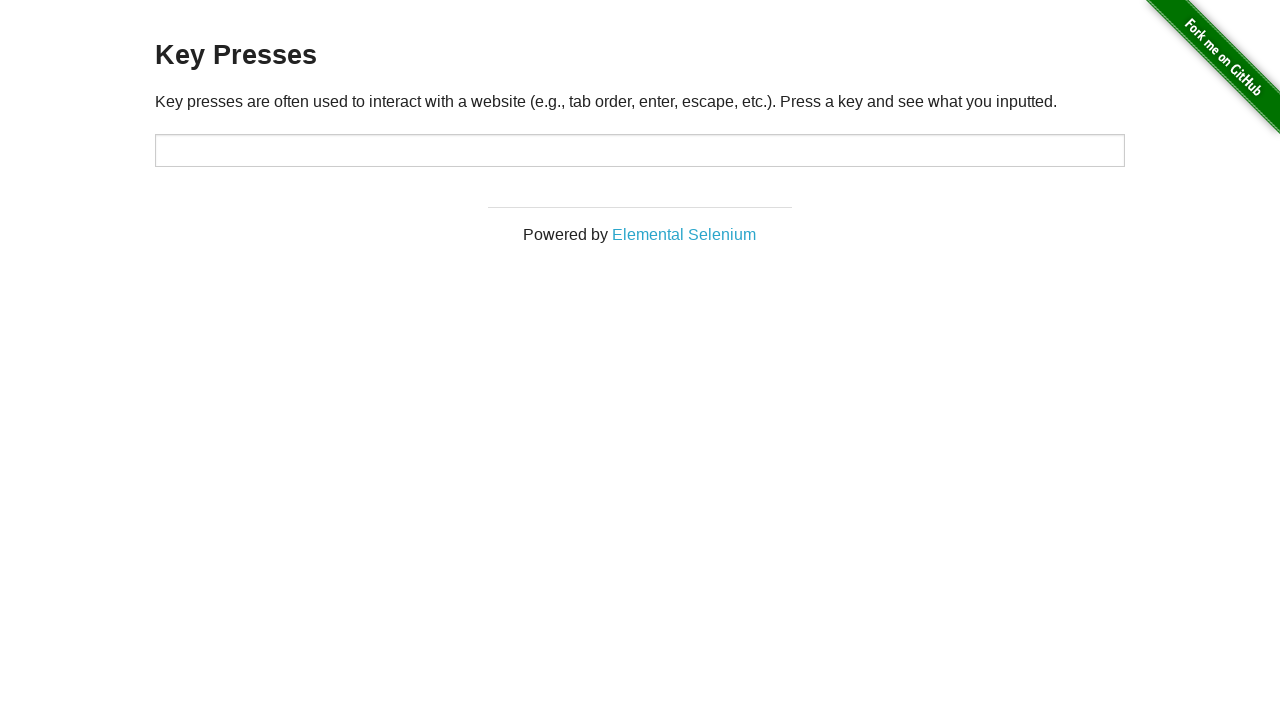

Sent SHIFT key press to input field on #target
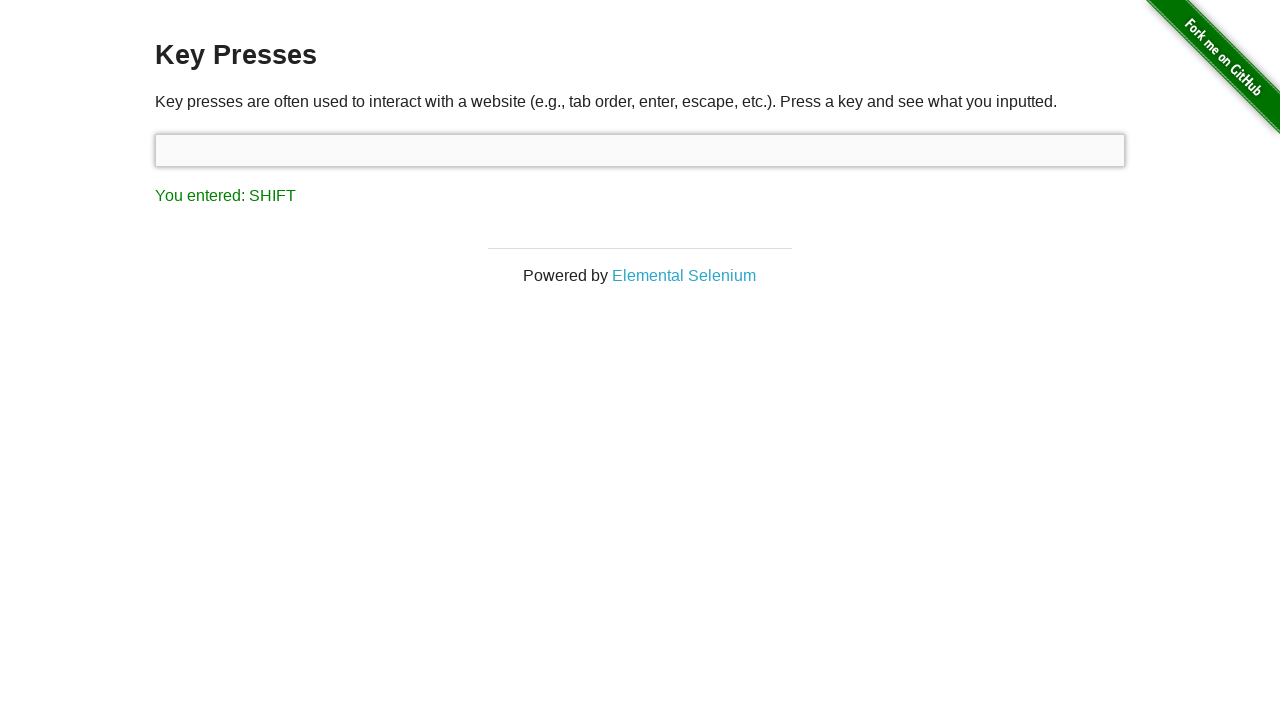

Result appeared showing 'You entered: SHIFT'
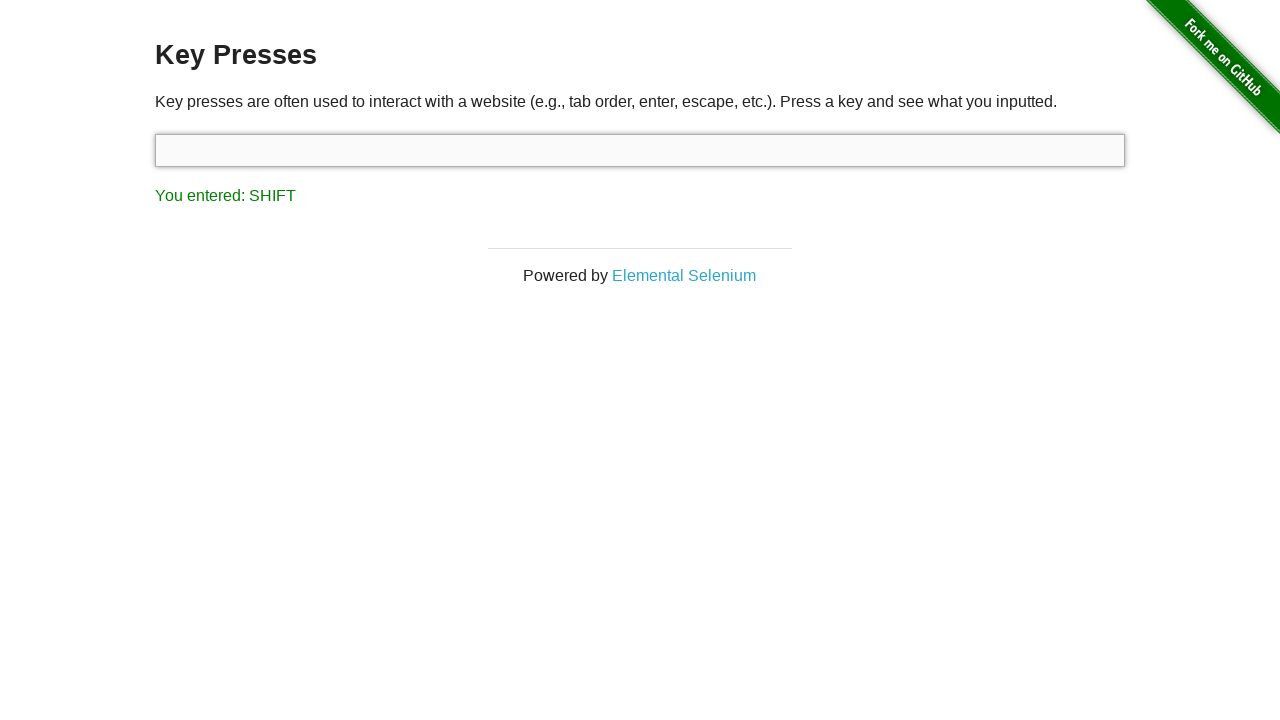

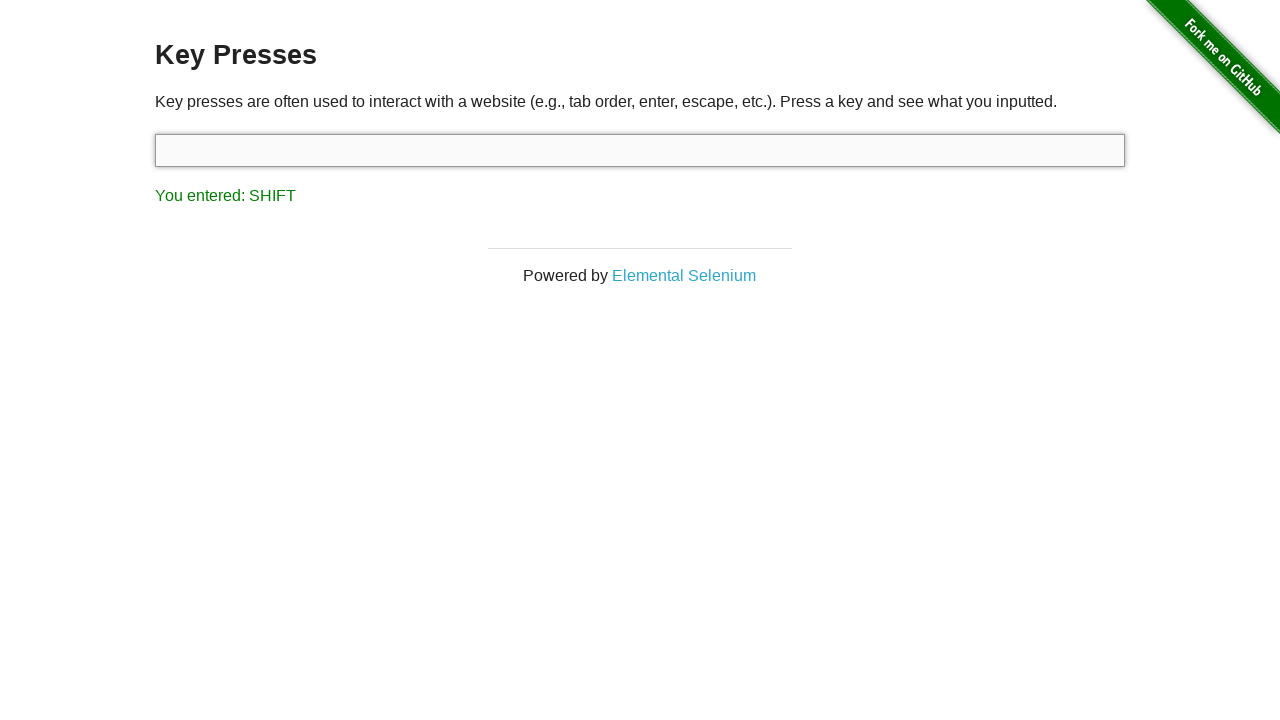